Tests a registration form by filling in first name, last name, and email fields, then submitting the form and verifying the success message.

Starting URL: https://suninjuly.github.io/registration1.html

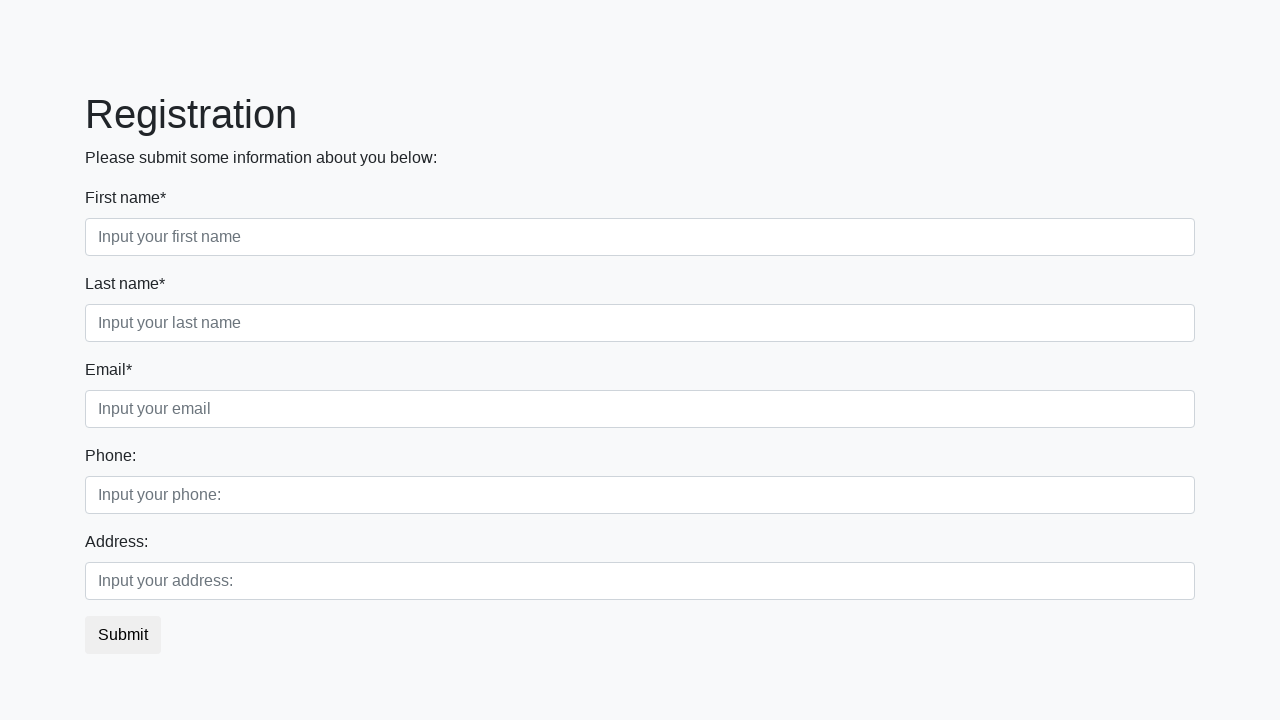

Filled first name field with 'Mikhail' on input[placeholder="Input your first name"]
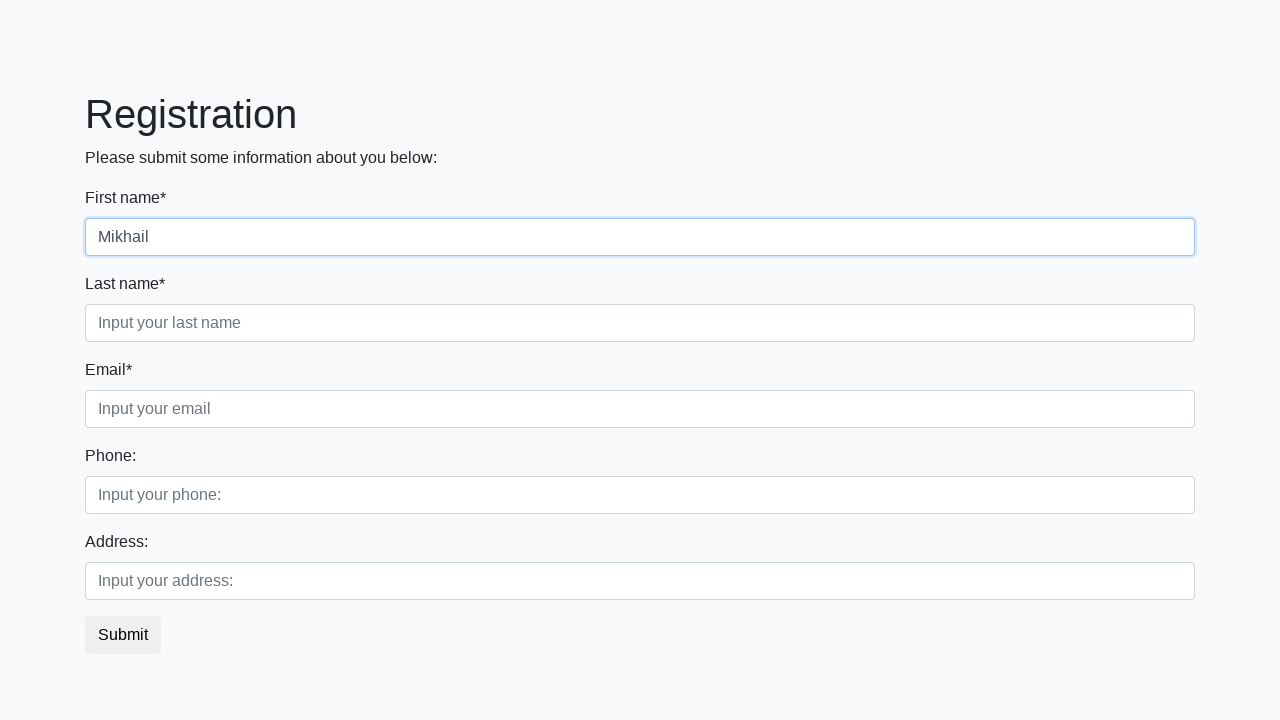

Filled last name field with 'Sokolov' on input[placeholder="Input your last name"]
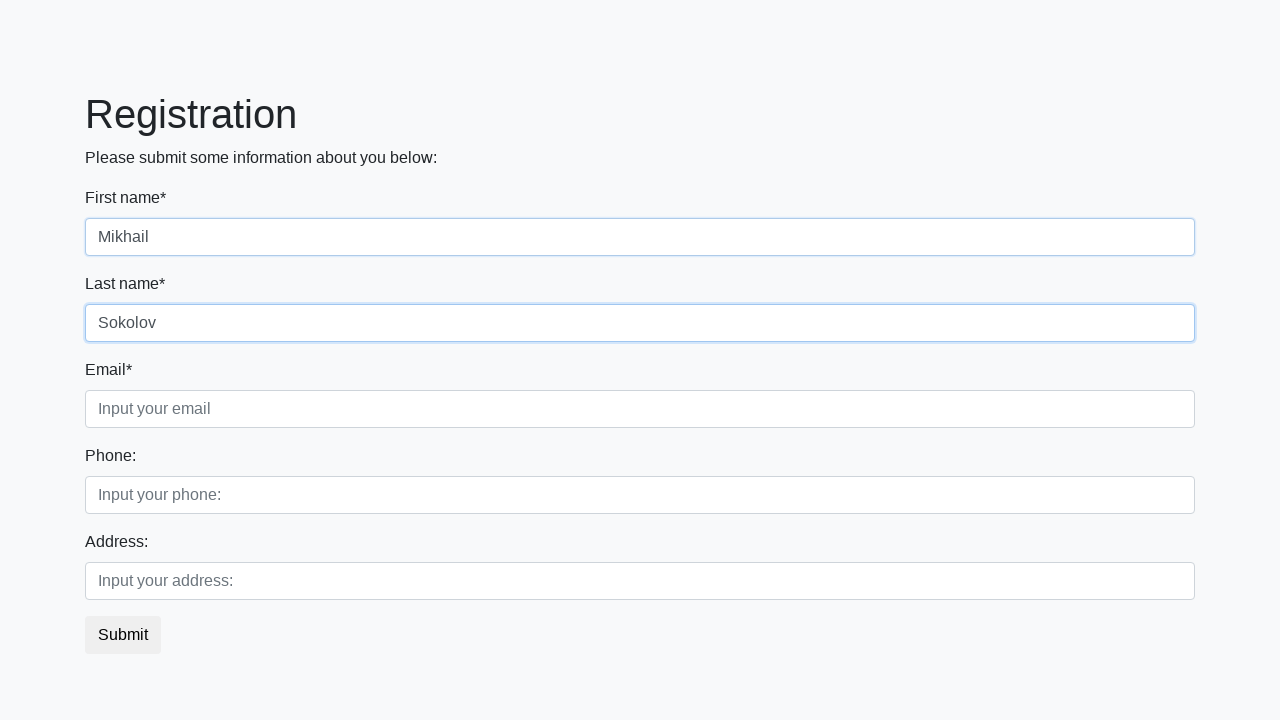

Filled email field with 'mikhail.sokolov@testmail.com' on input[placeholder="Input your email"]
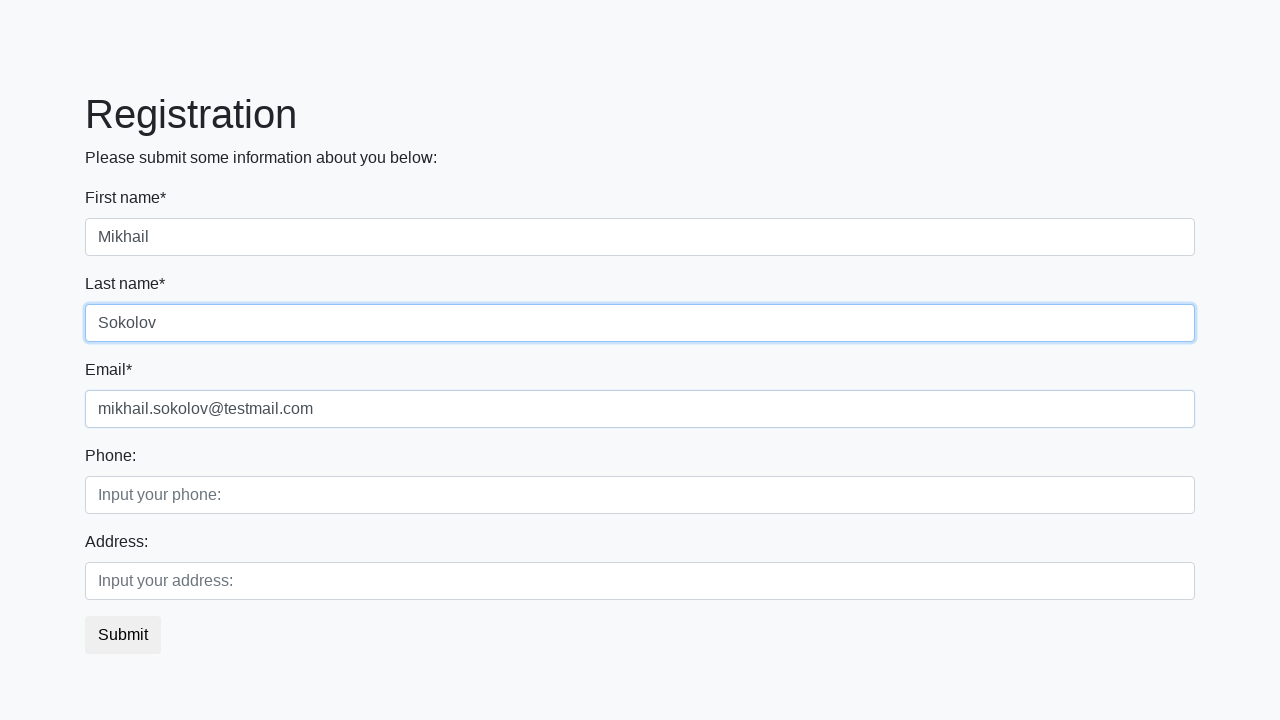

Clicked submit button to register at (123, 635) on button.btn
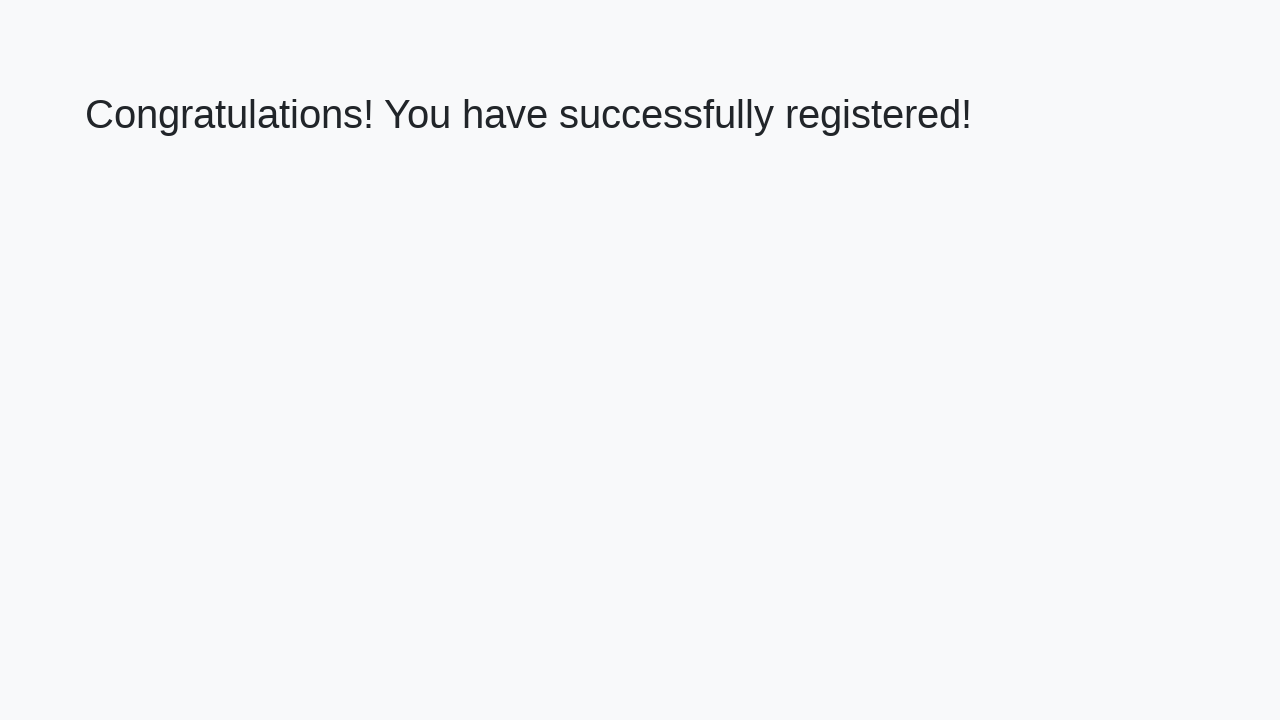

Success message (h1) appeared after form submission
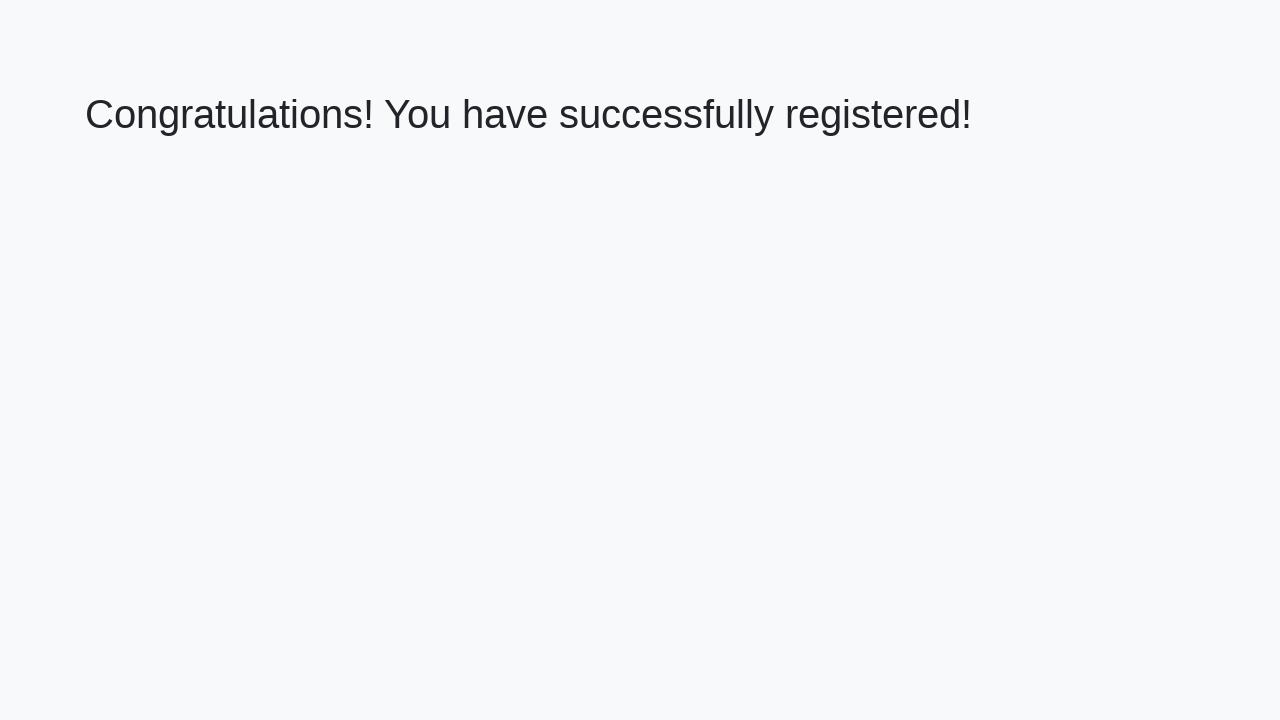

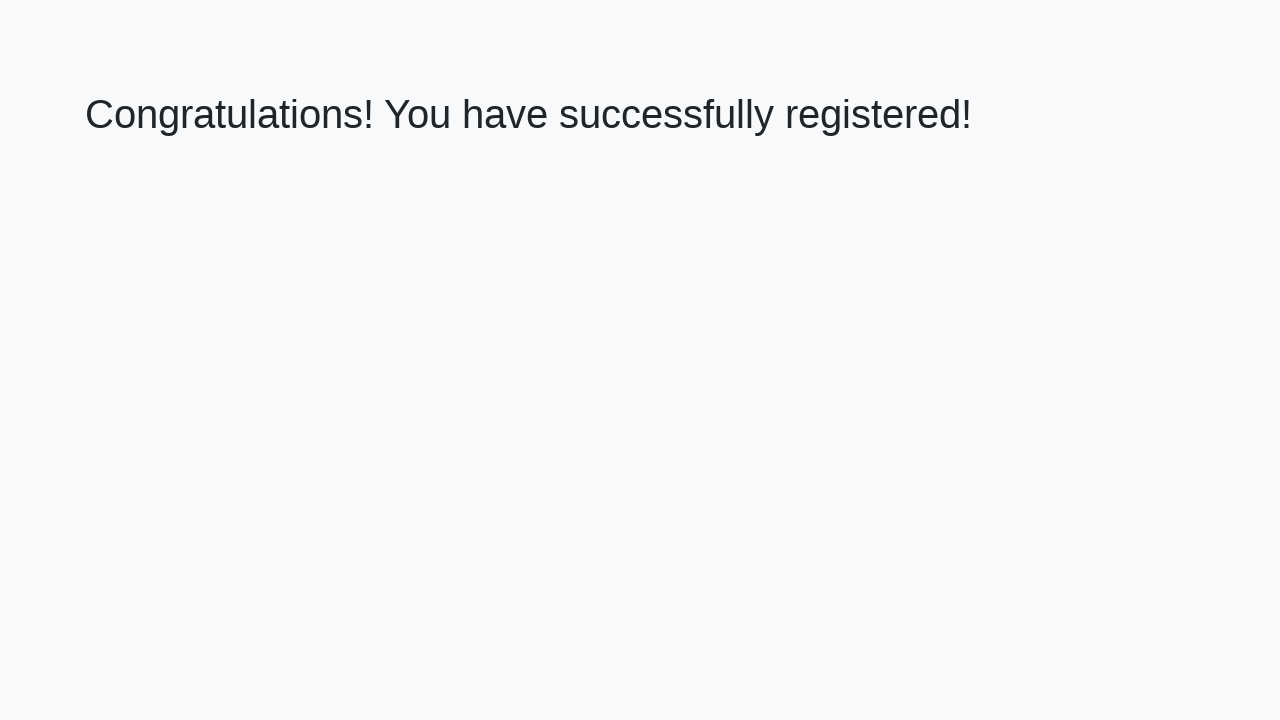